Tests navigation to the All Specialities page by clicking Find Doctors and then All Specialities link, verifying the URL changes correctly.

Starting URL: https://www.marham.pk/

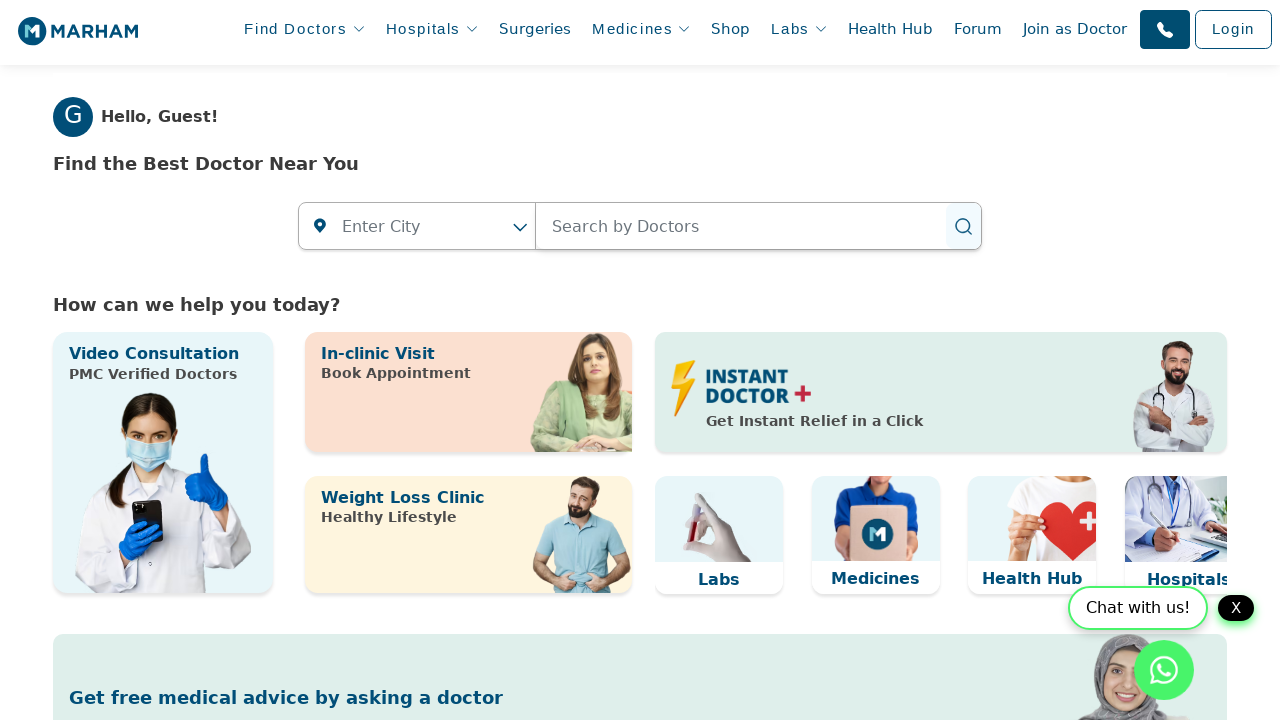

Clicked on Find Doctors menu at (296, 29) on xpath=//span[normalize-space()='Find Doctors']
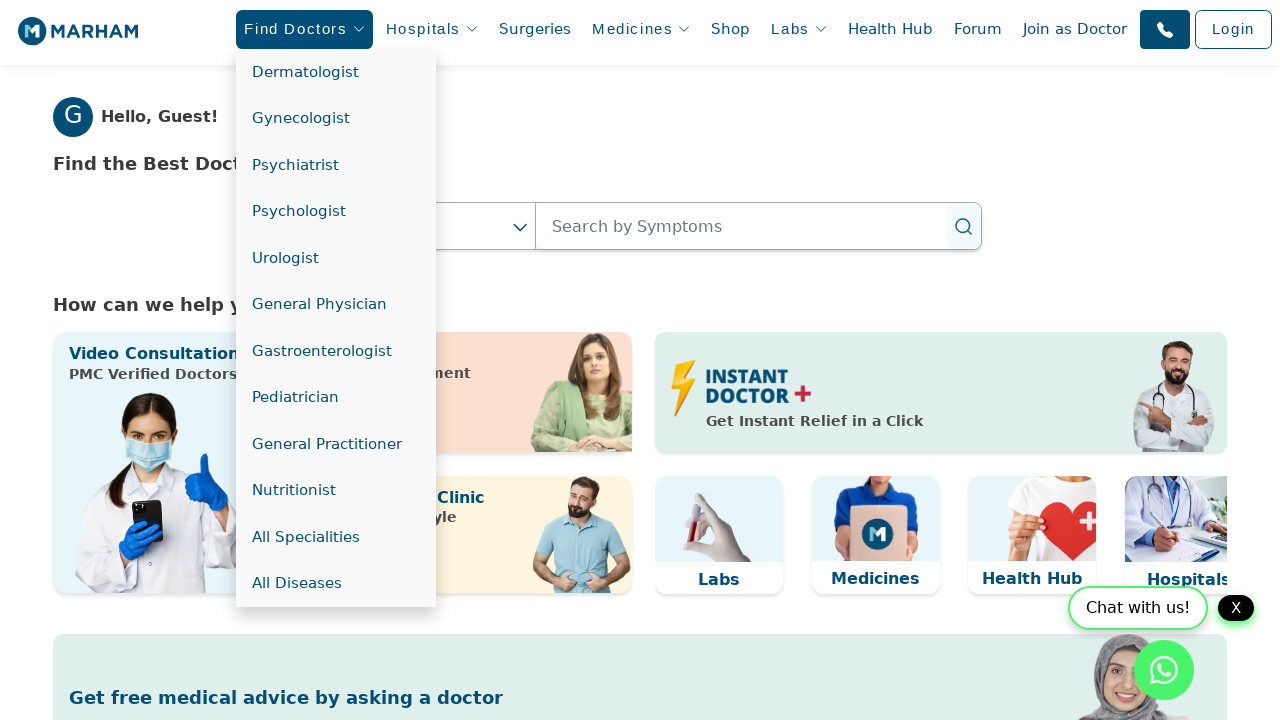

Clicked on All Specialities link at (336, 537) on xpath=//a[normalize-space()='All Specialities']
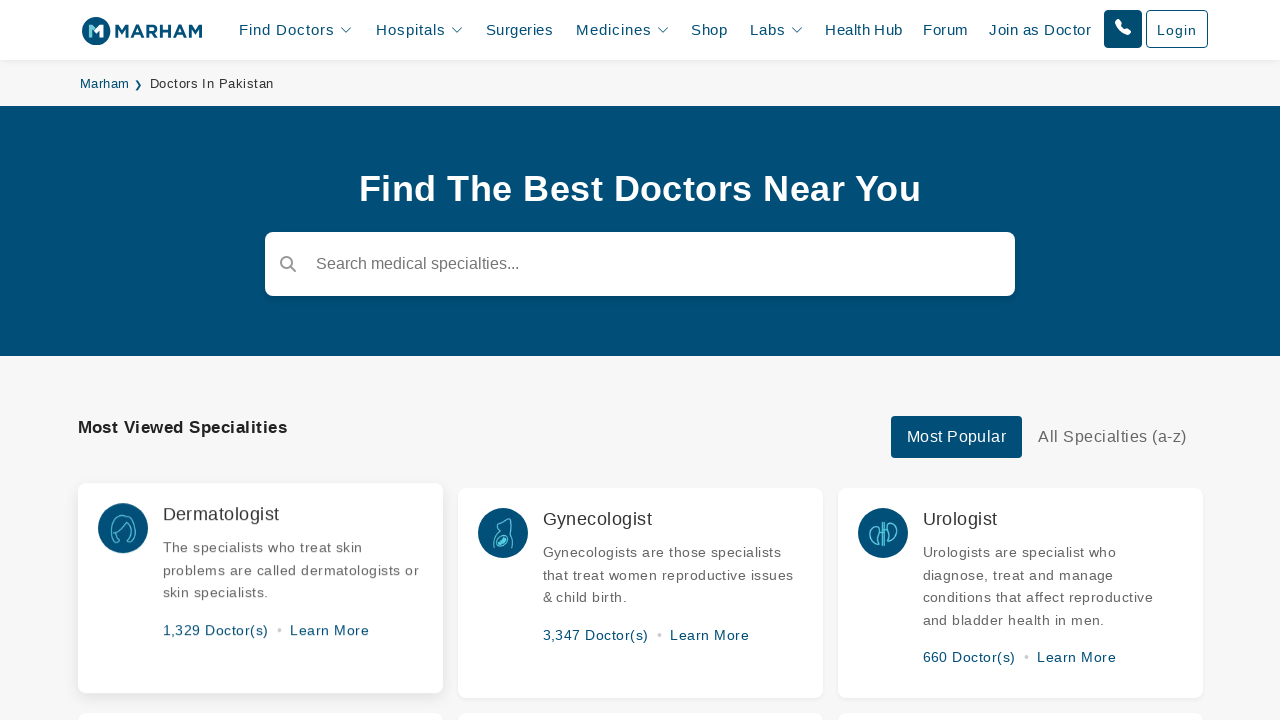

Navigation to All Specialities page completed - URL verified as https://www.marham.pk/doctors
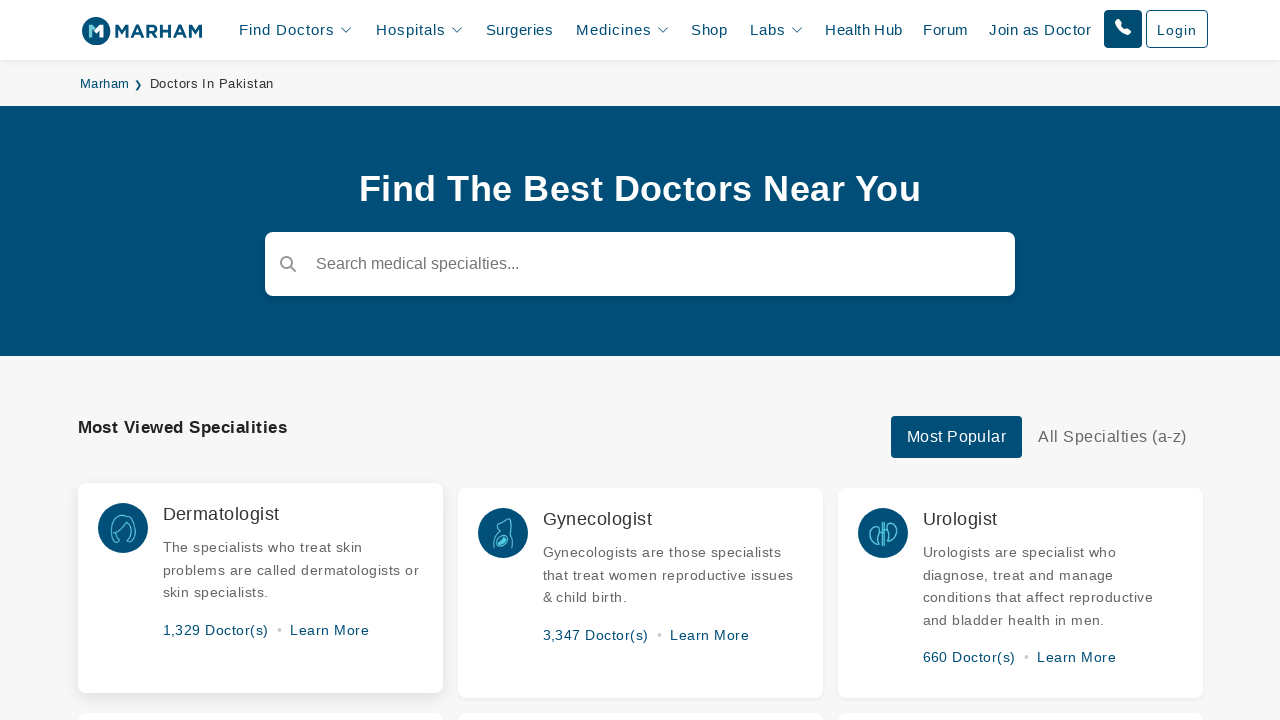

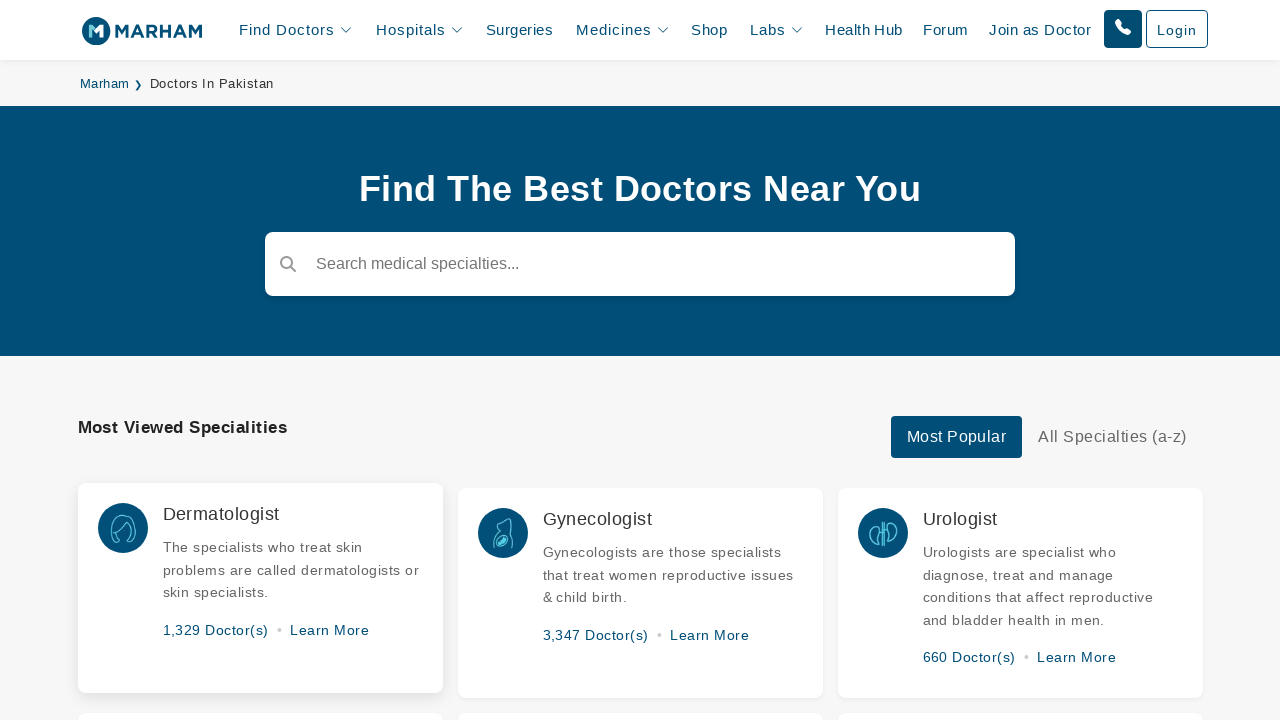